Tests that completed todo items are hidden when filtering by Active status.

Starting URL: https://demo.playwright.dev/todomvc/#/

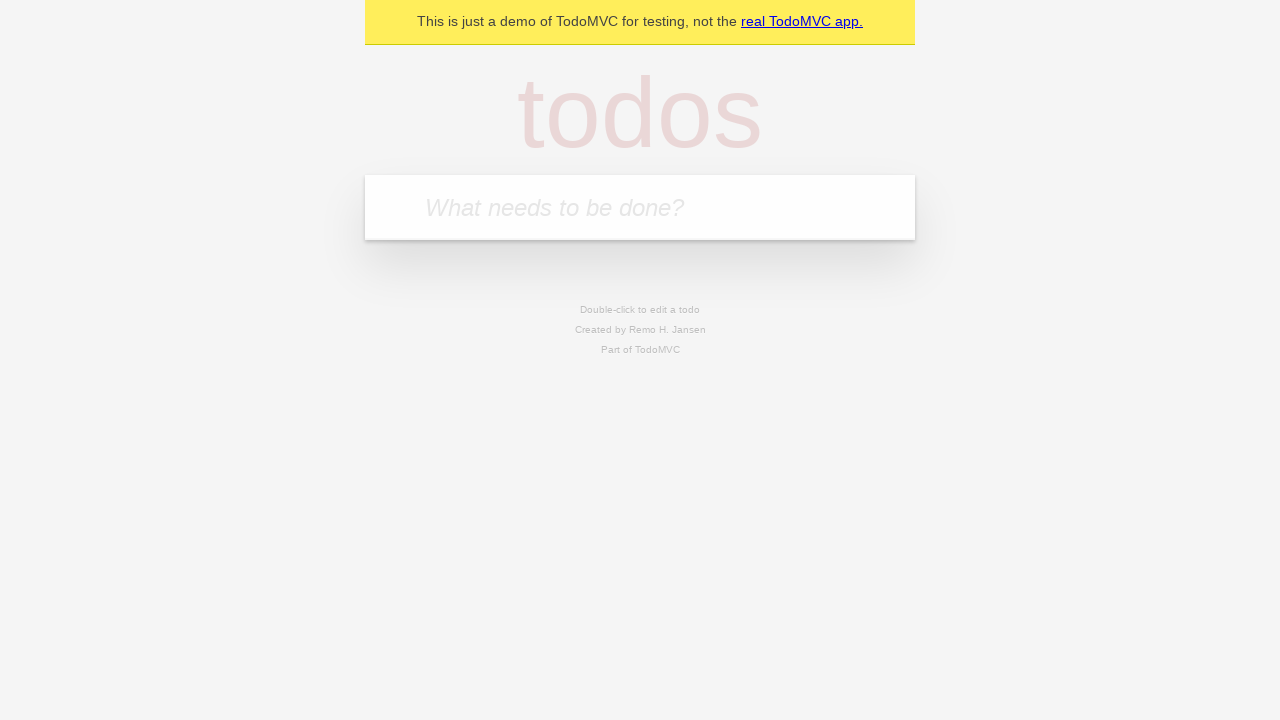

Waited for todo input field to be visible
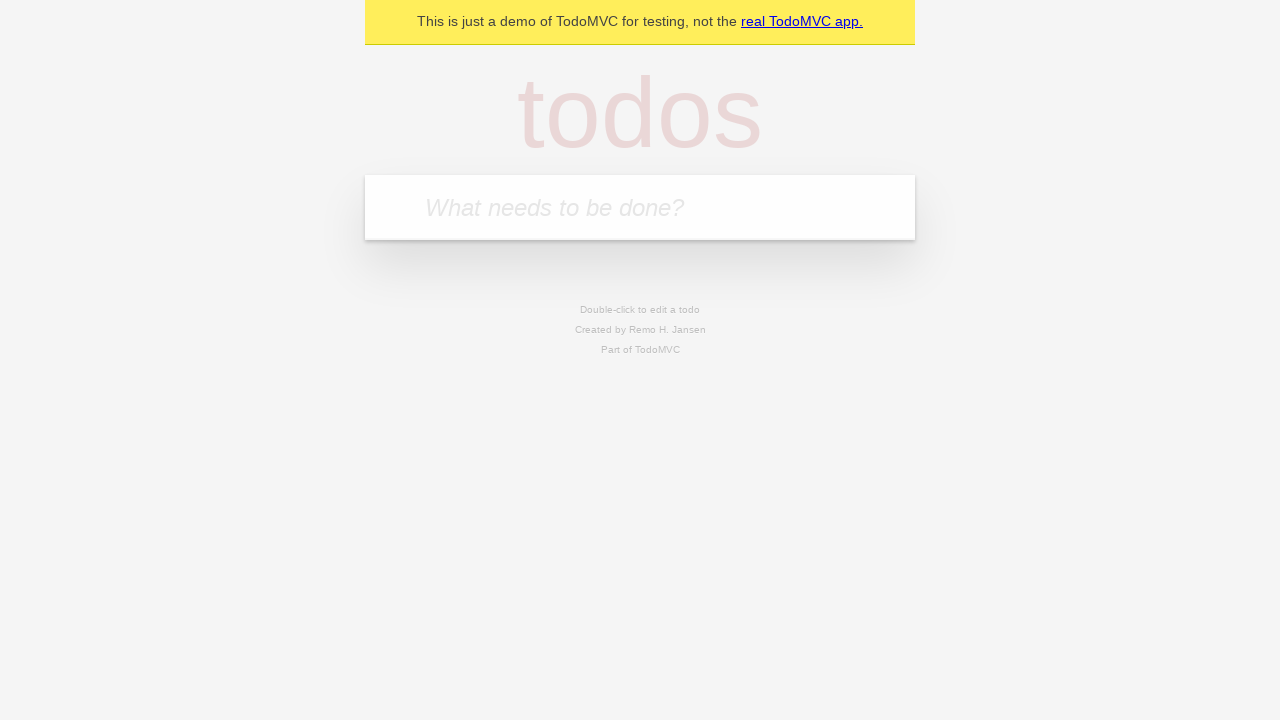

Typed 'Item To Mark and Filter' in todo input field on internal:attr=[placeholder="What needs to be done?"i]
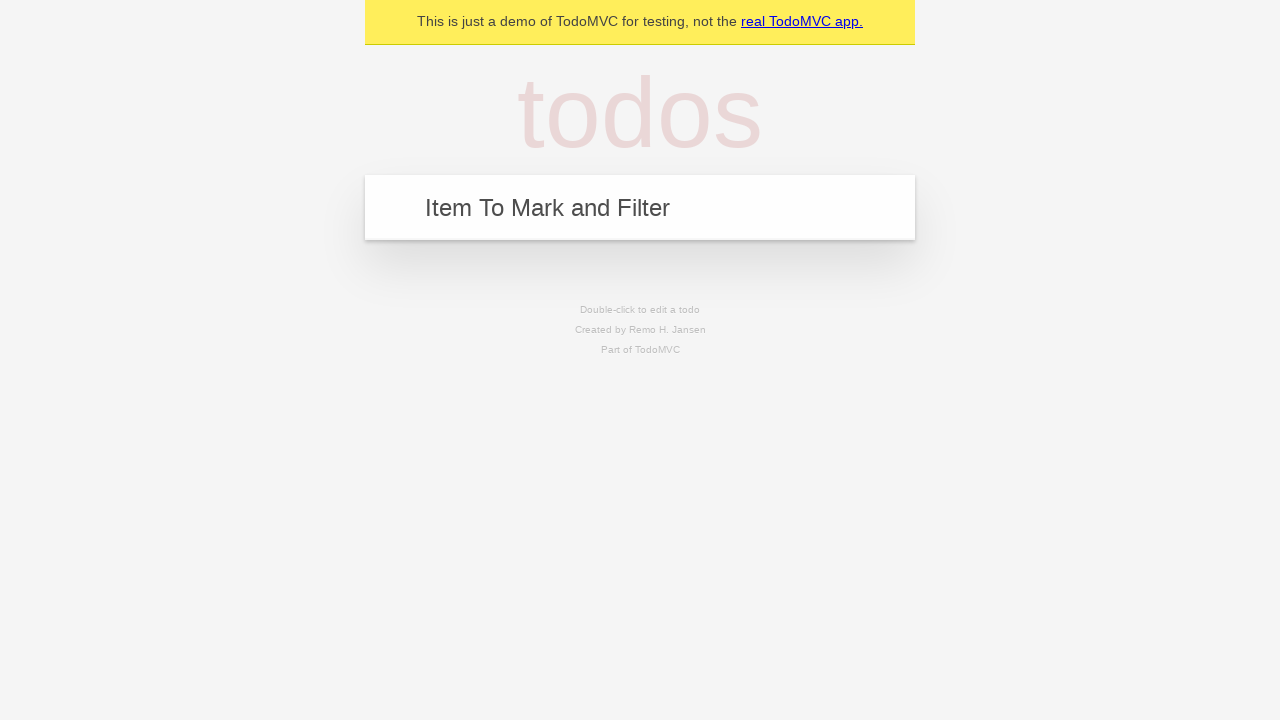

Pressed Enter to add the todo item on internal:attr=[placeholder="What needs to be done?"i]
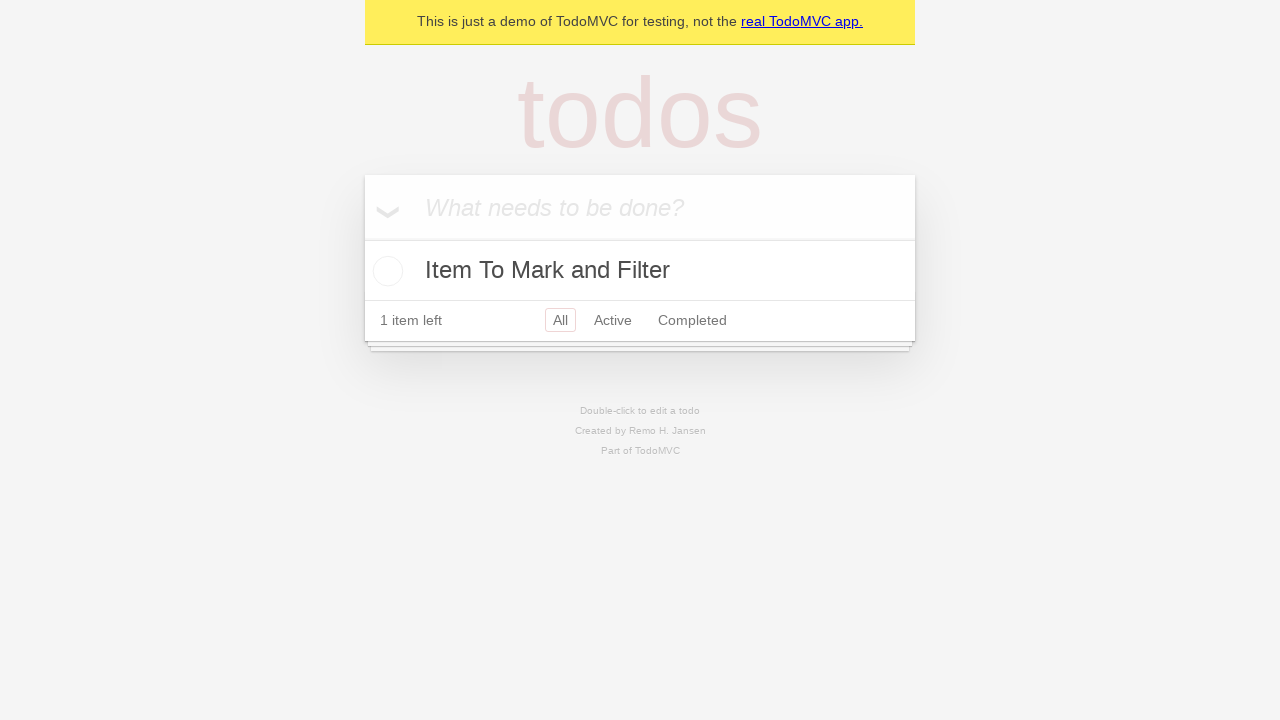

Verified todo item 'Item To Mark and Filter' is present
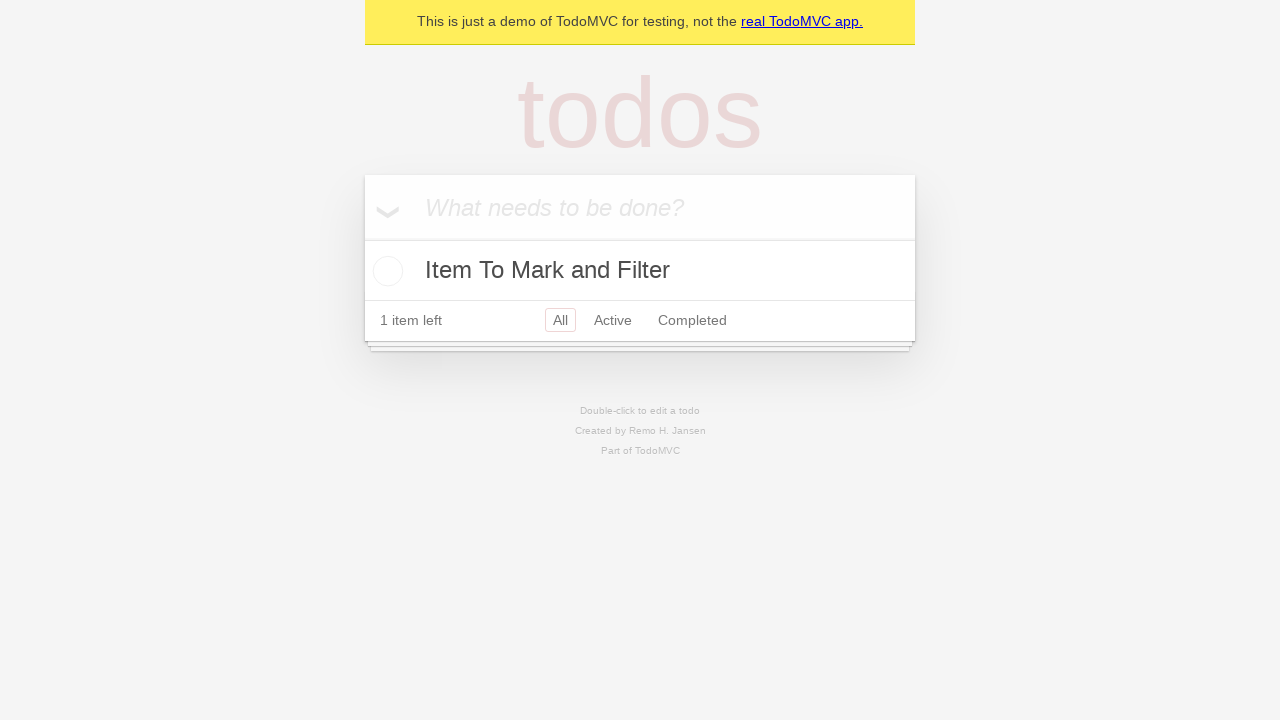

Clicked checkbox to mark 'Item To Mark and Filter' as completed at (385, 271) on internal:role=listitem >> internal:has-text="Item To Mark and Filter"i >> intern
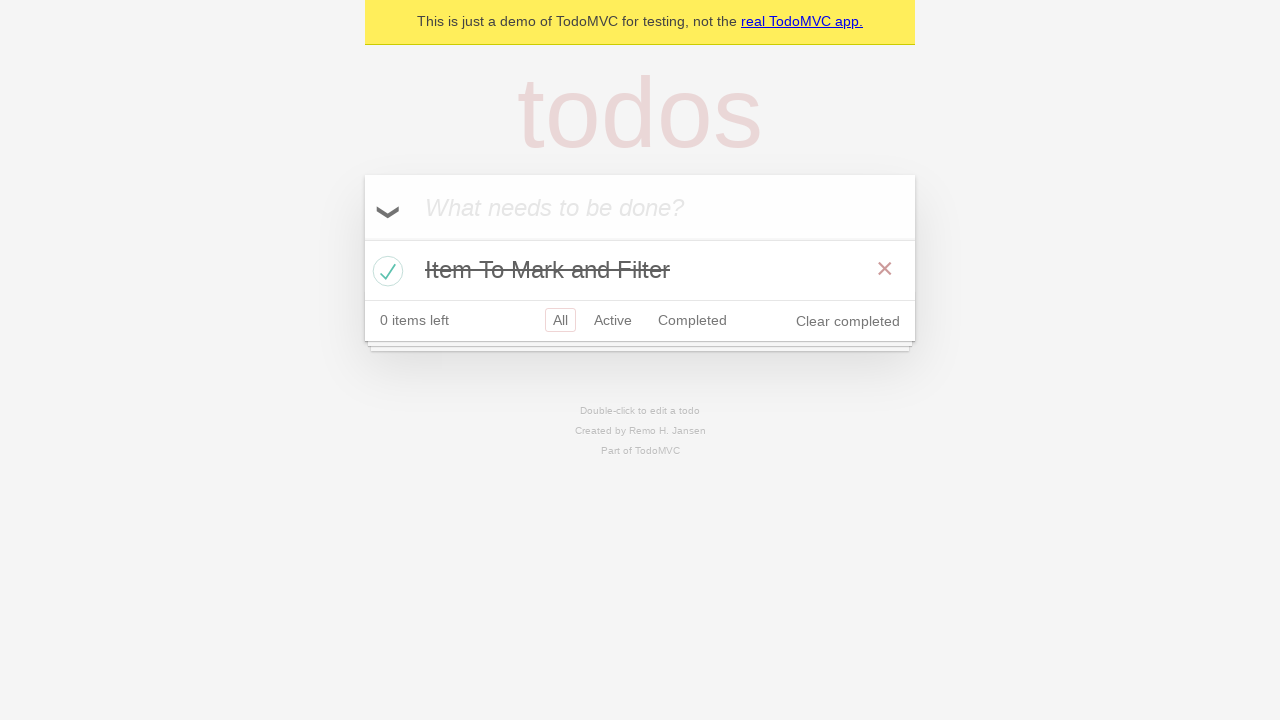

Clicked 'Active' filter button to show only active items at (613, 320) on internal:text="Active"i
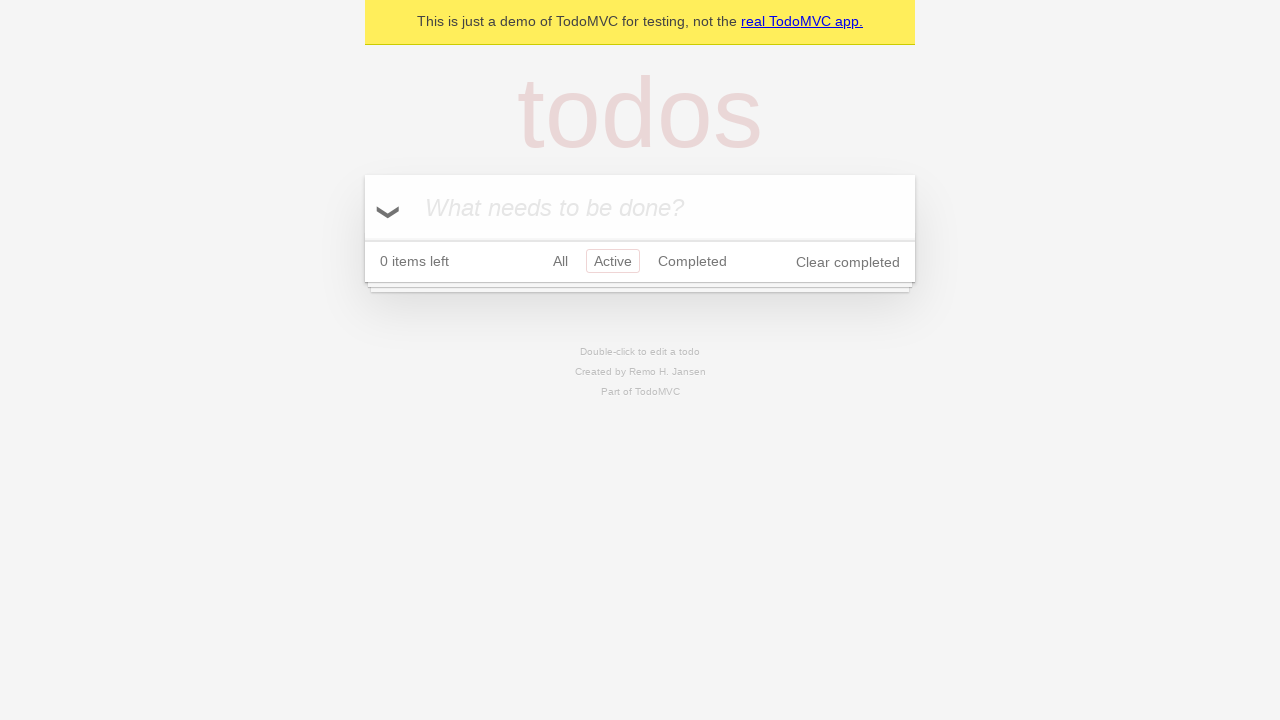

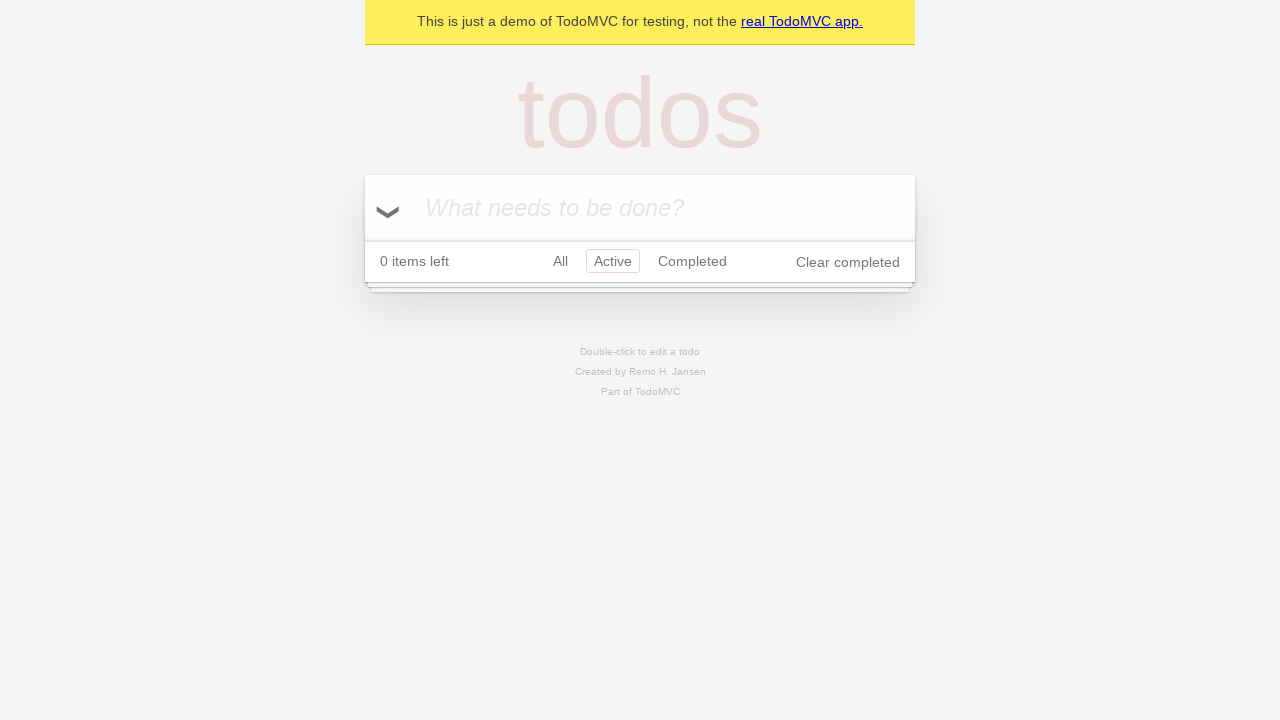